Tests that new todo items are appended to the bottom of the list and the counter displays correctly

Starting URL: https://demo.playwright.dev/todomvc

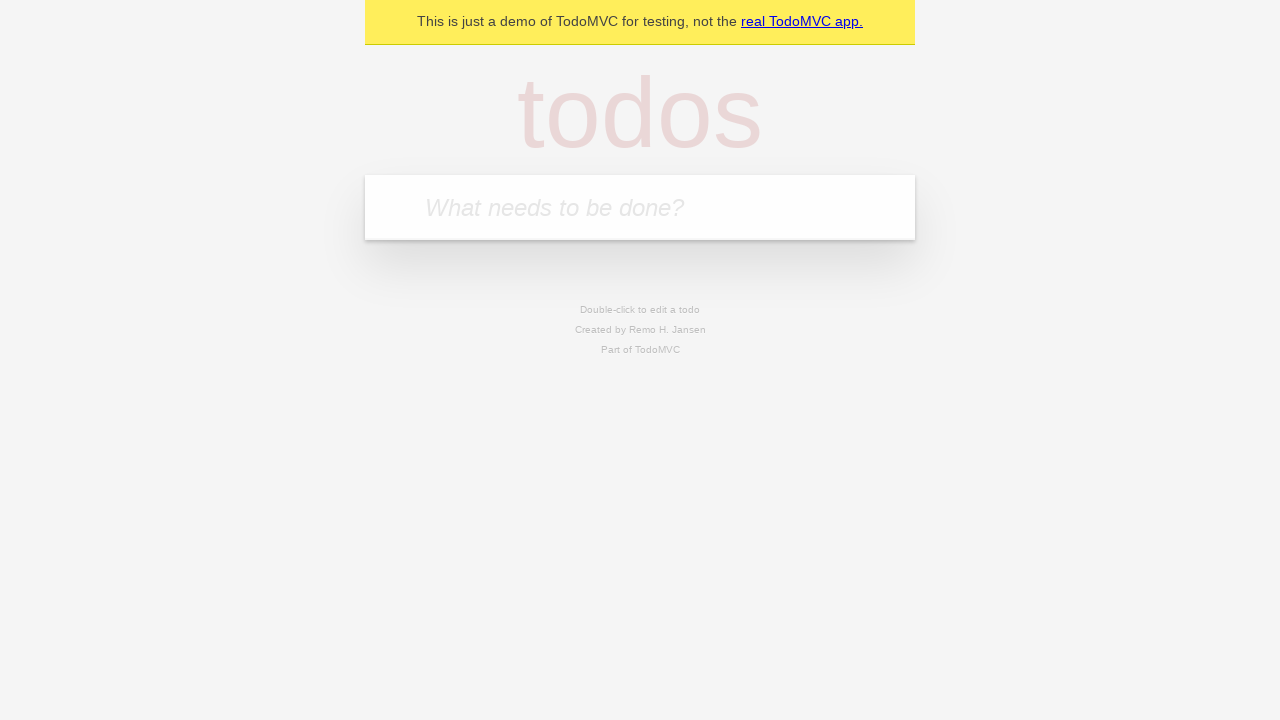

Filled todo input with 'Book doctor appointment' on internal:attr=[placeholder="What needs to be done?"i]
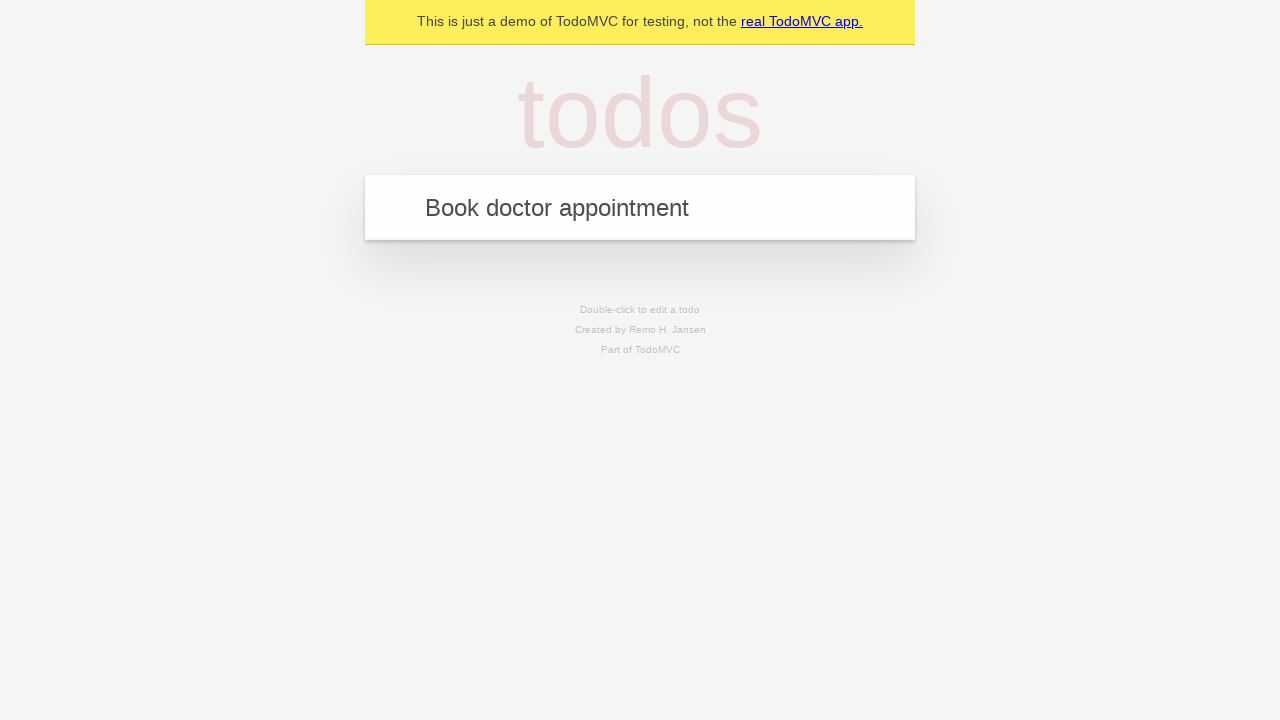

Pressed Enter to add first todo item on internal:attr=[placeholder="What needs to be done?"i]
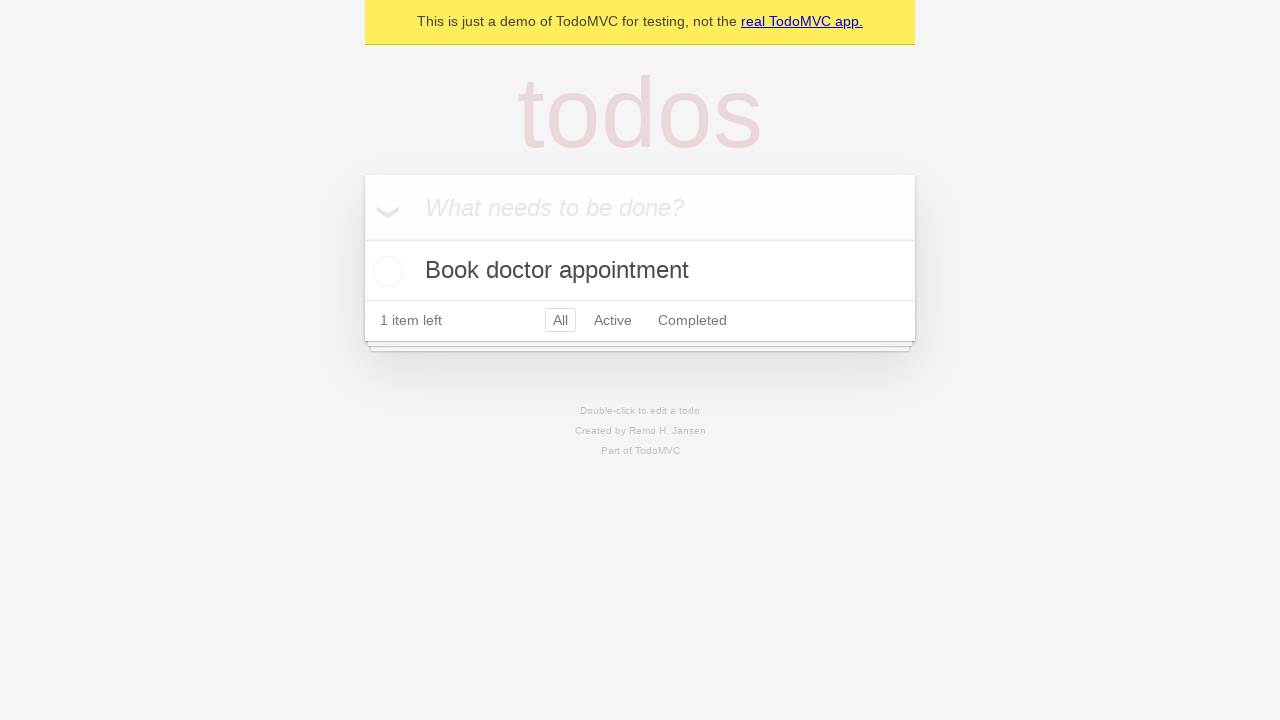

Filled todo input with 'Buy birthday gift for Mom' on internal:attr=[placeholder="What needs to be done?"i]
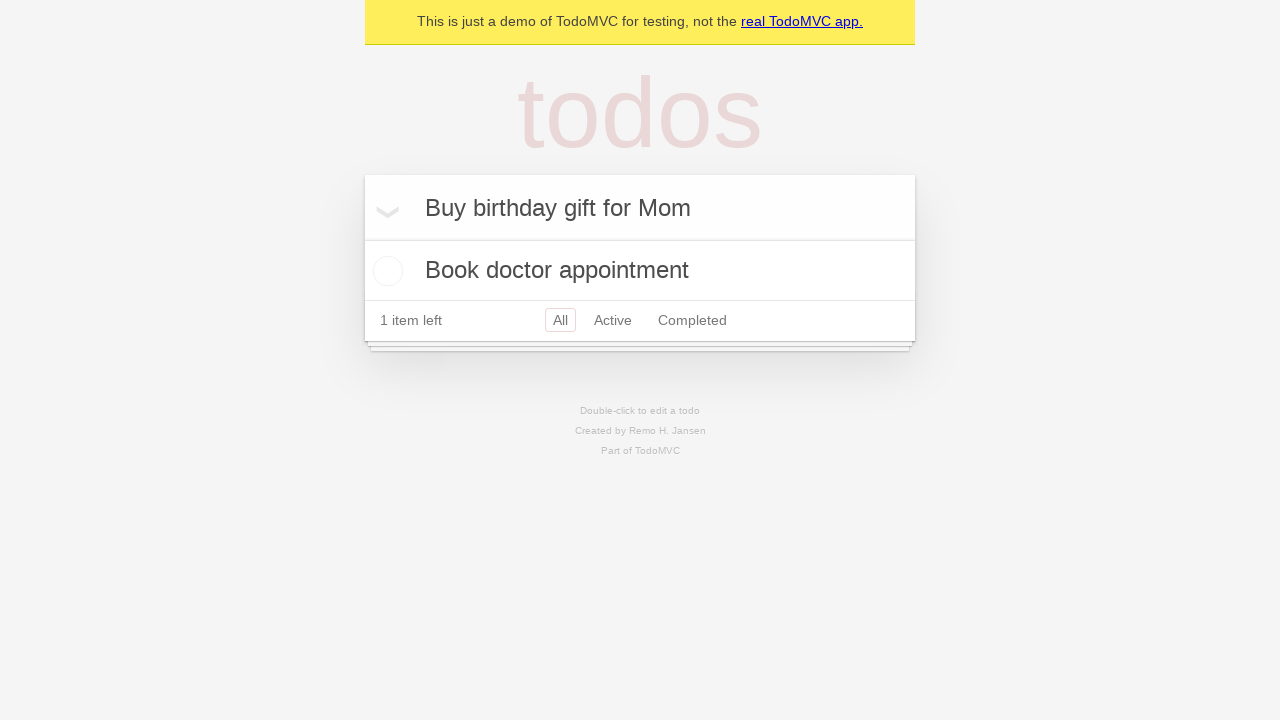

Pressed Enter to add second todo item on internal:attr=[placeholder="What needs to be done?"i]
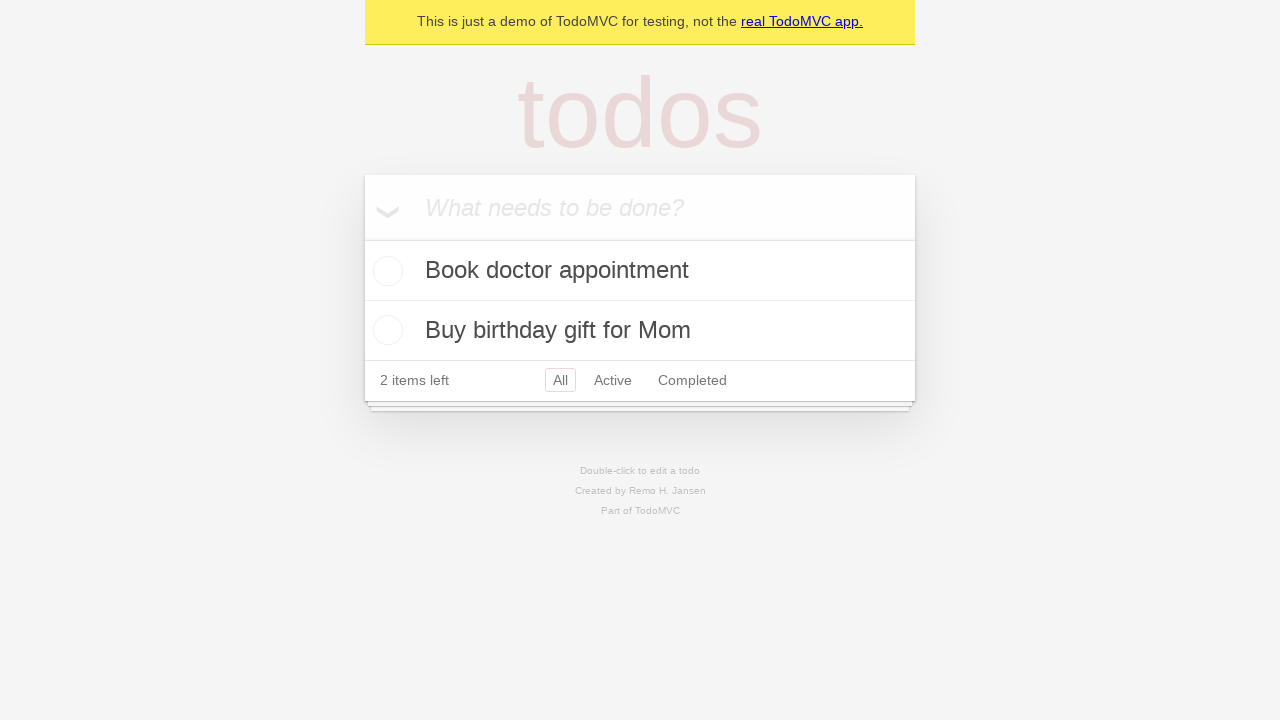

Filled todo input with 'Find place for vacation' on internal:attr=[placeholder="What needs to be done?"i]
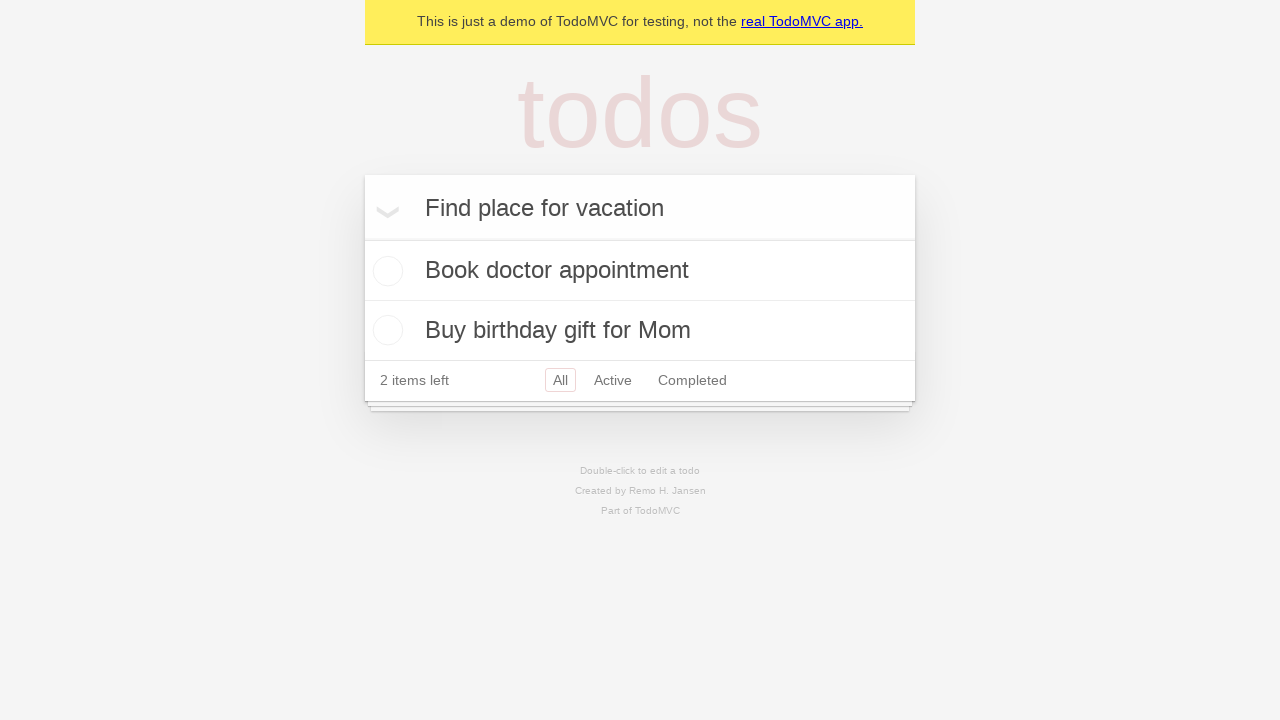

Pressed Enter to add third todo item on internal:attr=[placeholder="What needs to be done?"i]
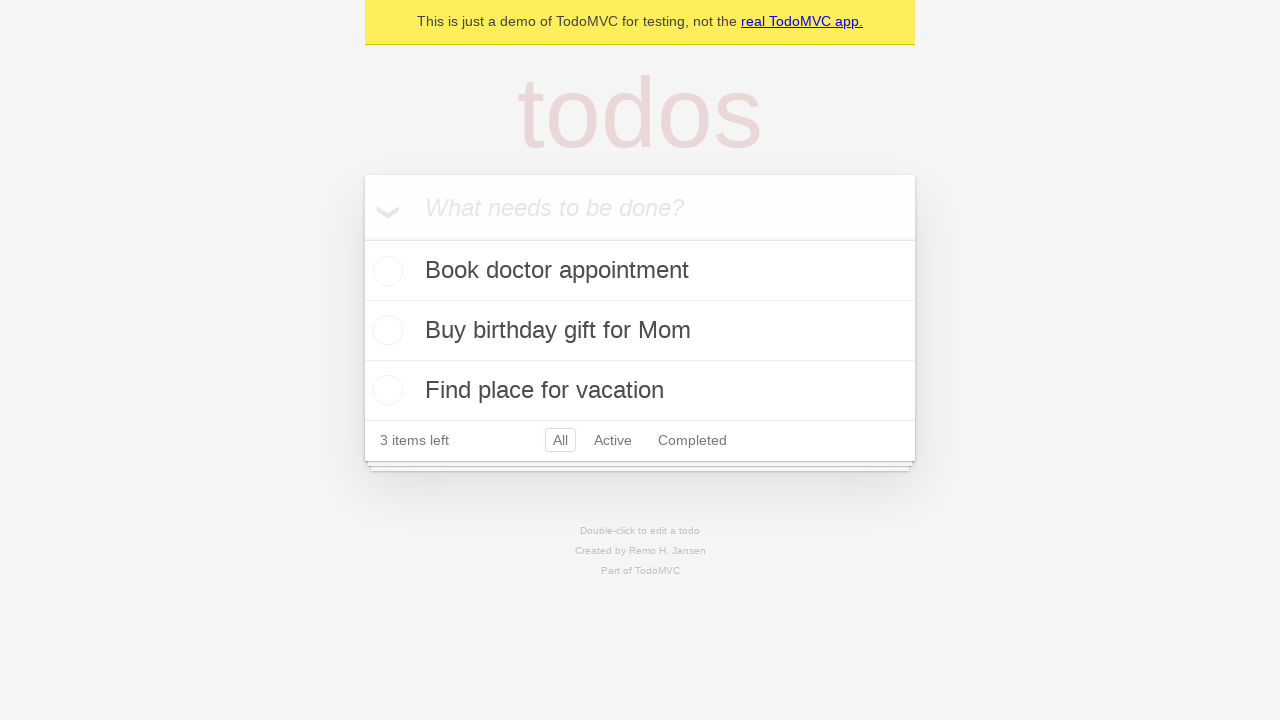

Todo counter element appeared, confirming all items were added
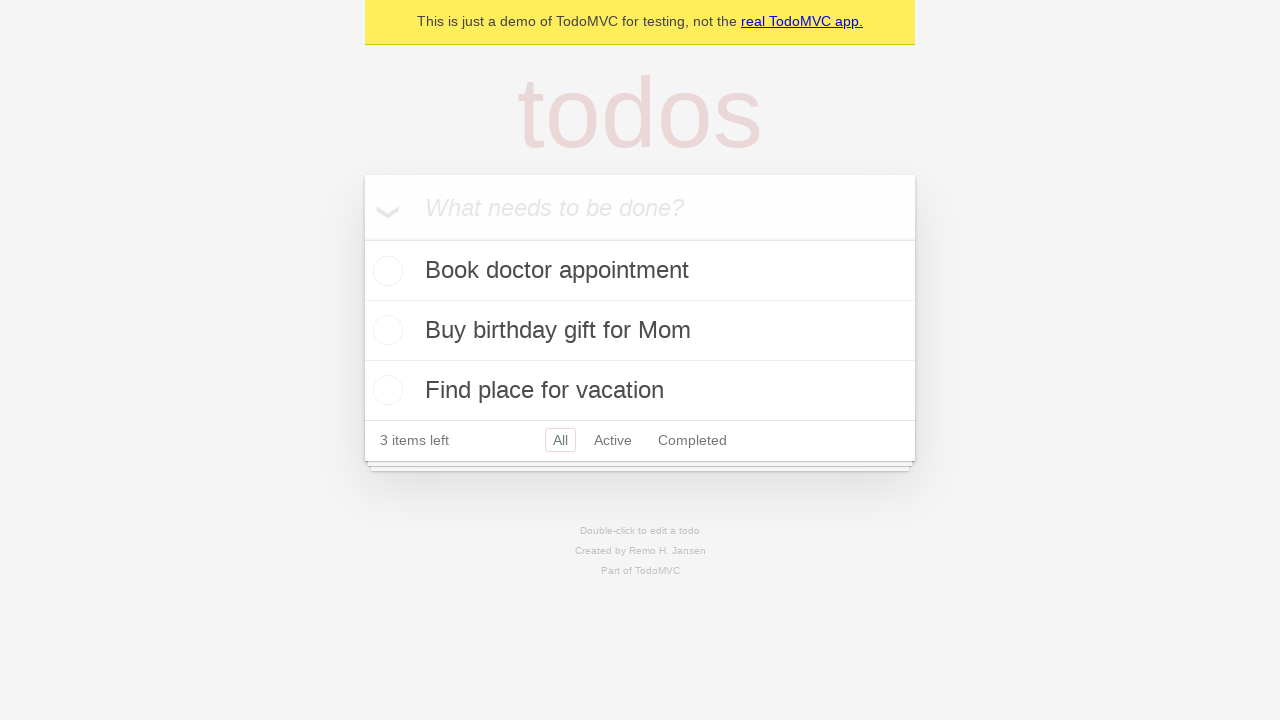

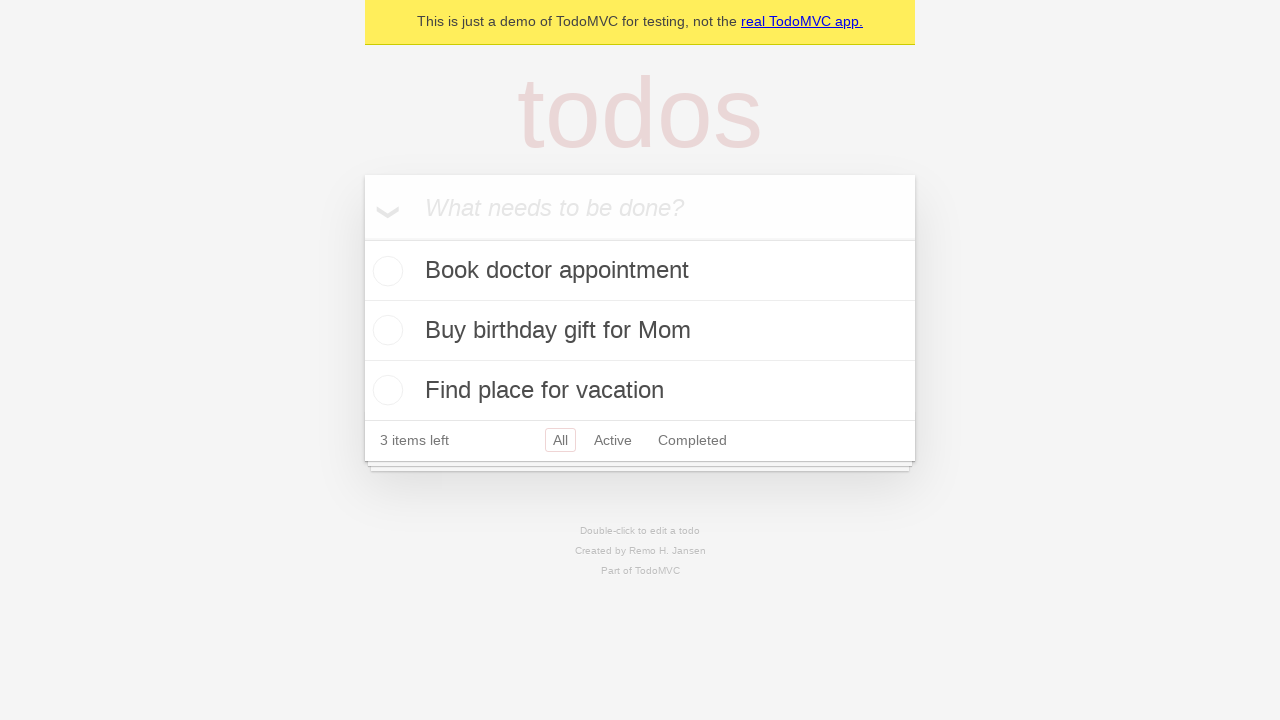